Tests form element interactions on a demo page by clearing and filling text inputs, entering placeholder text, and selecting a dropdown option.

Starting URL: https://seleniumbase.io/demo_page

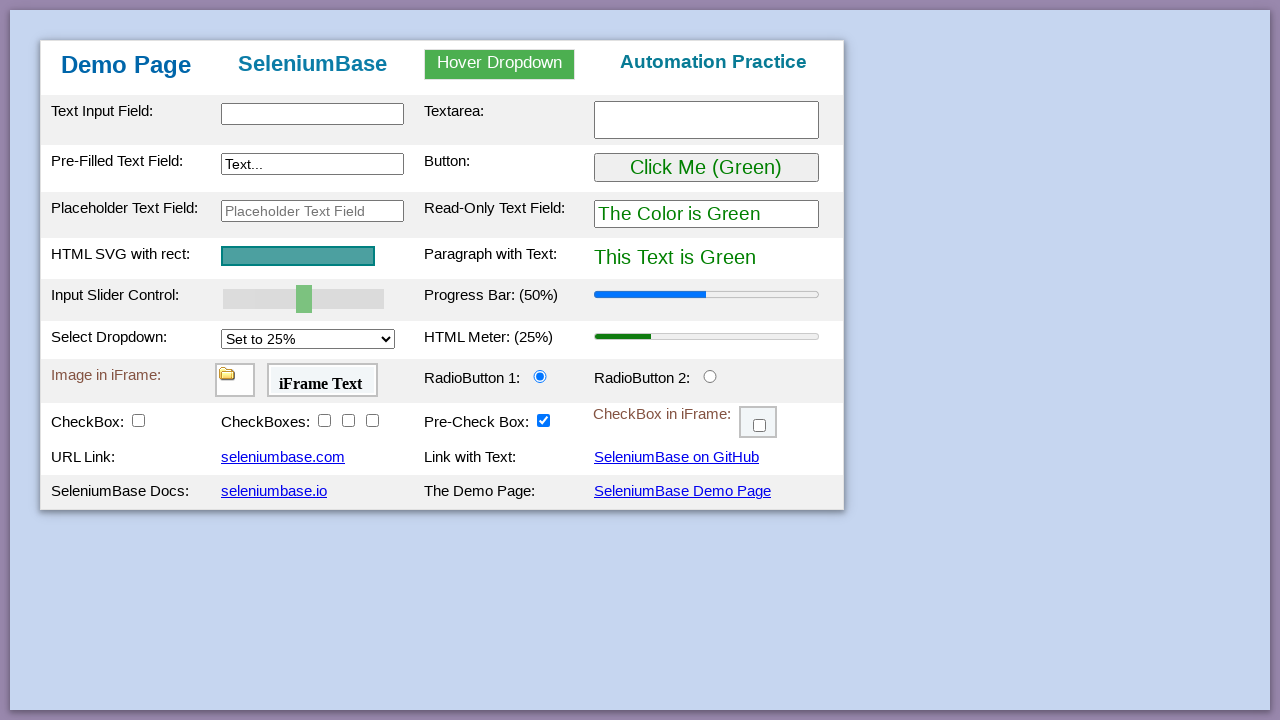

Cleared text input field #myTextInput2 on #myTextInput2
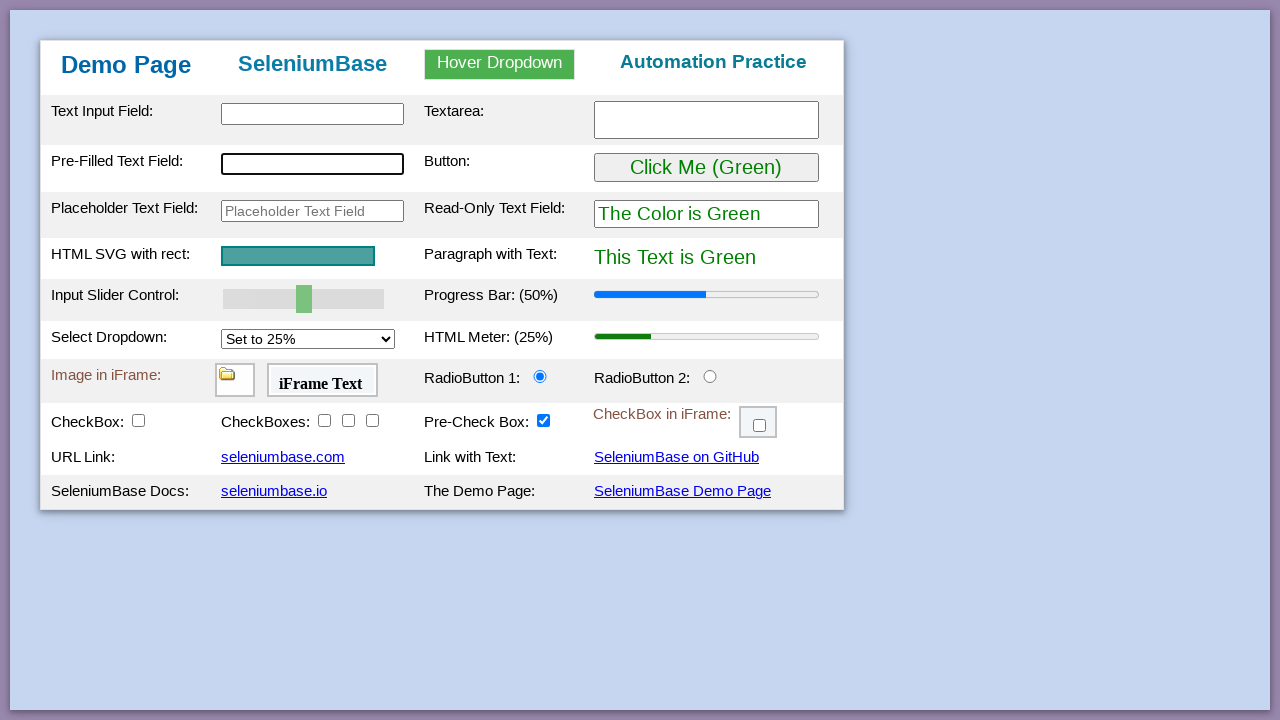

Filled #myTextInput2 with 'CSGO' on #myTextInput2
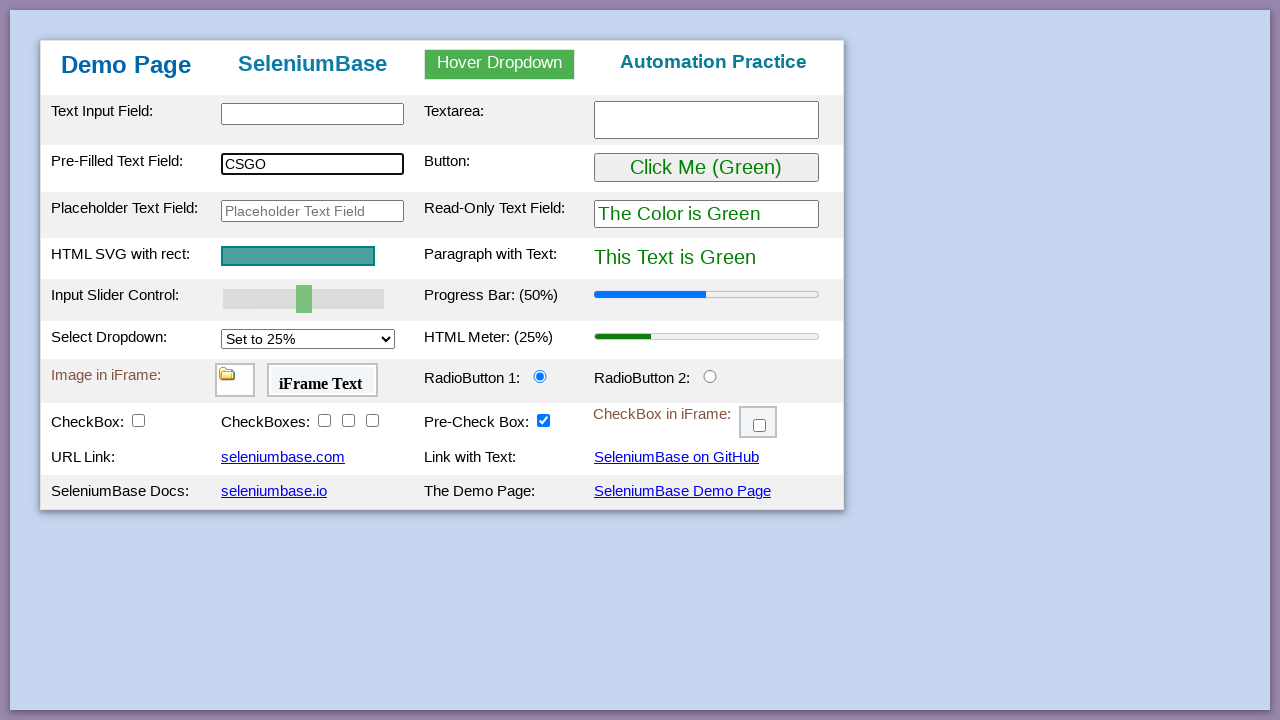

Filled placeholder text field with 'GabeN' on #placeholderText
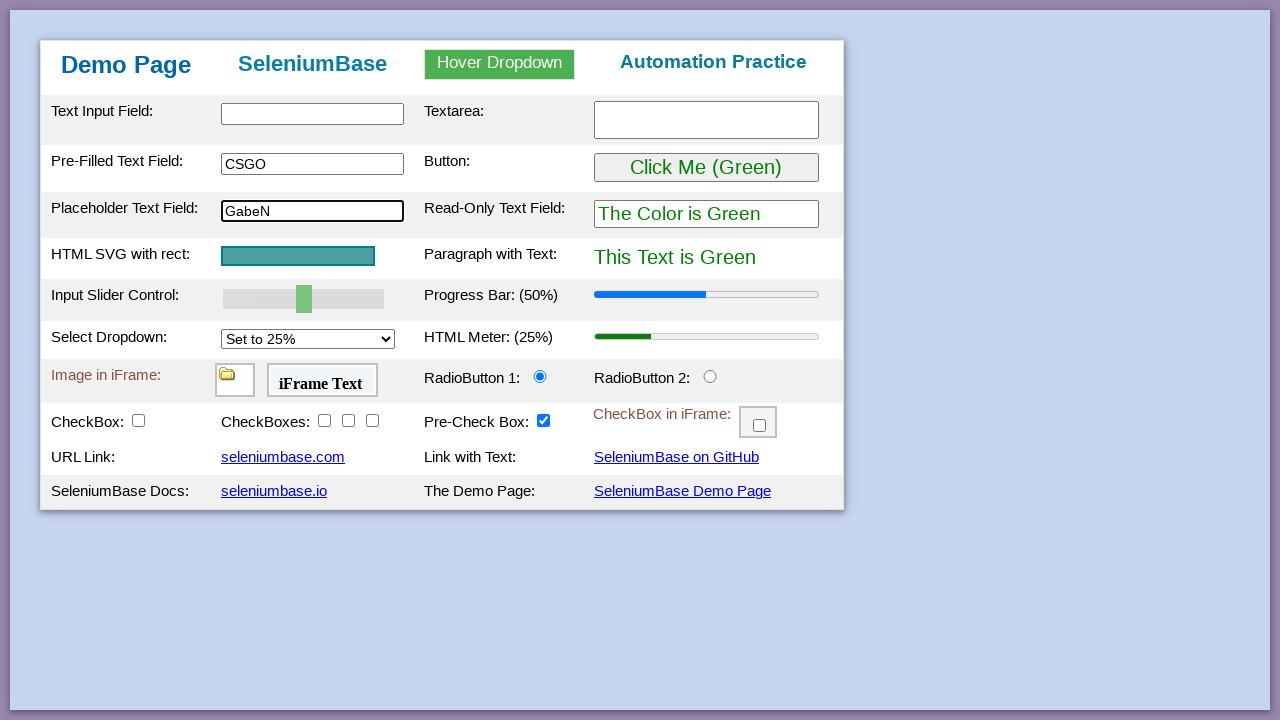

Selected 'Set to 75%' option from dropdown #mySelect on #mySelect
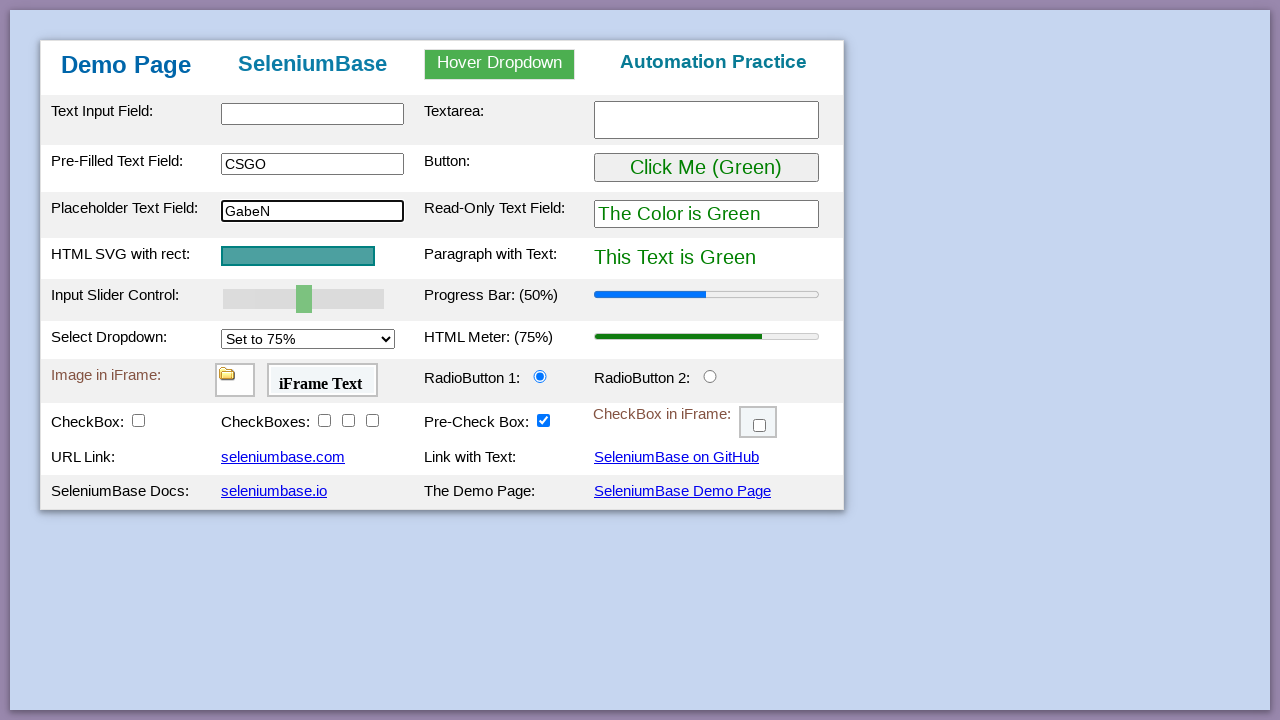

Waited 2000ms for visual confirmation
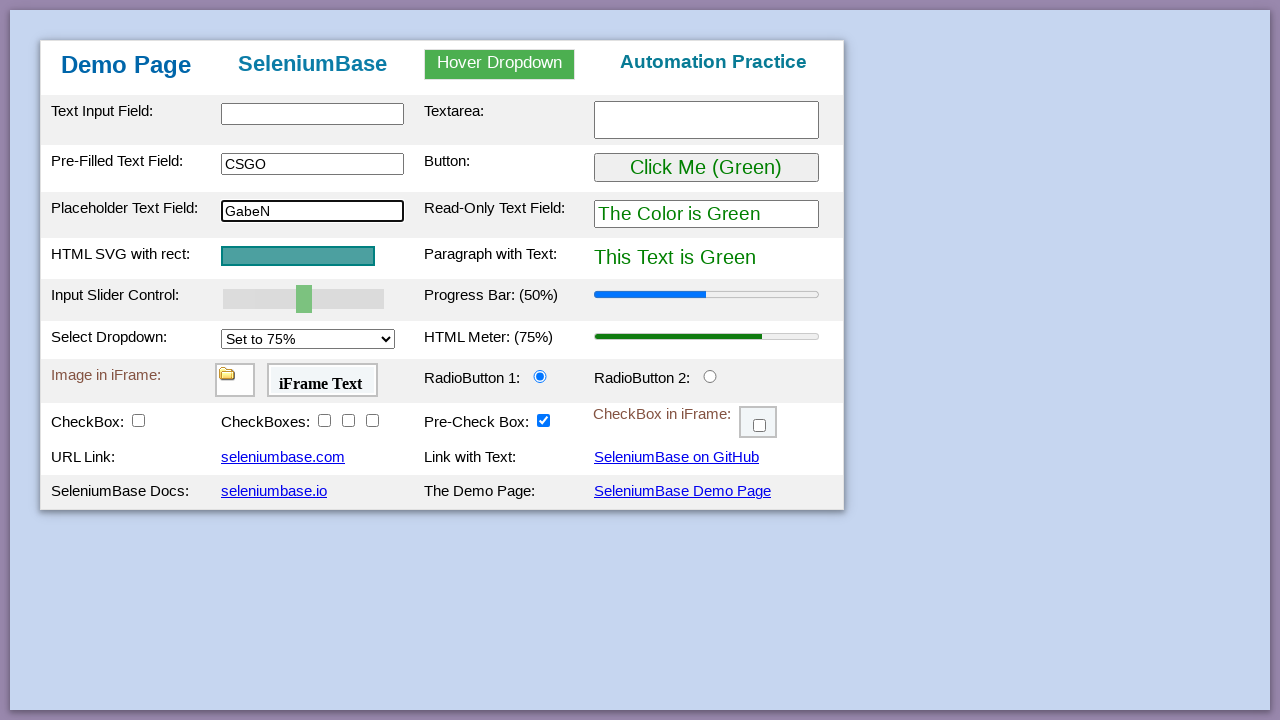

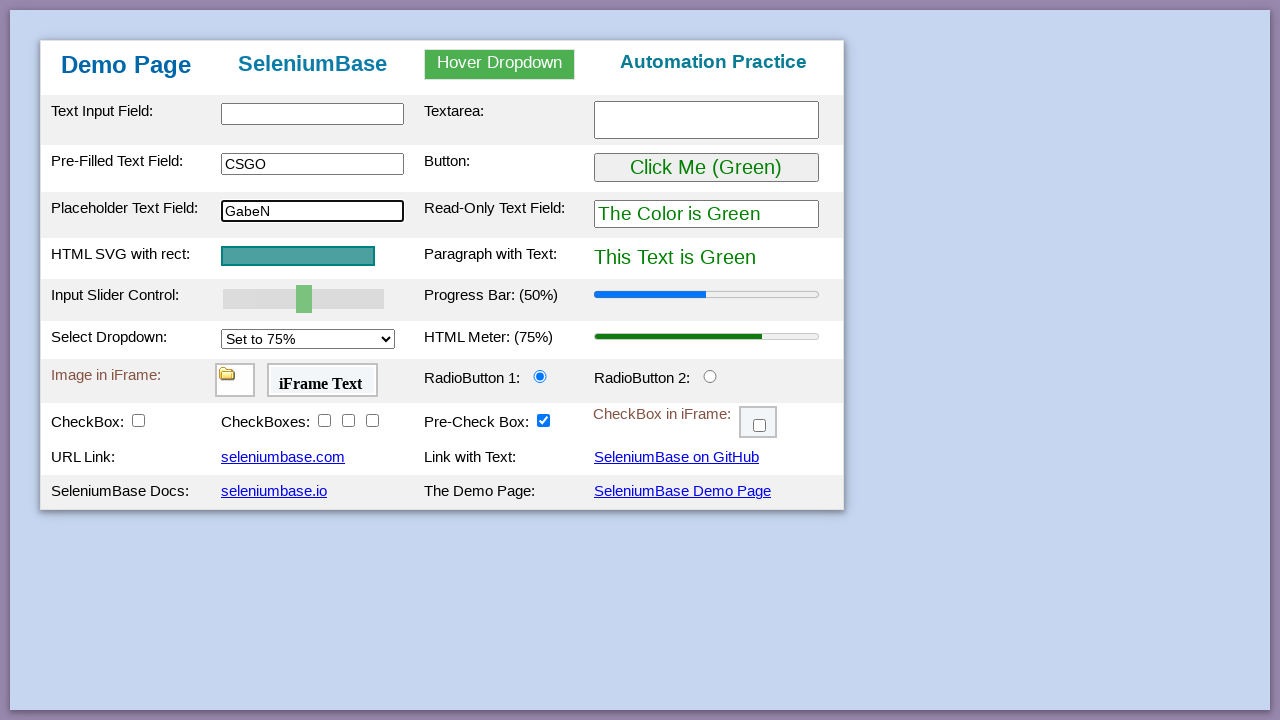